Tests drag and drop functionality on jQuery UI demo page by dragging an element and dropping it

Starting URL: http://jqueryui.com/droppable

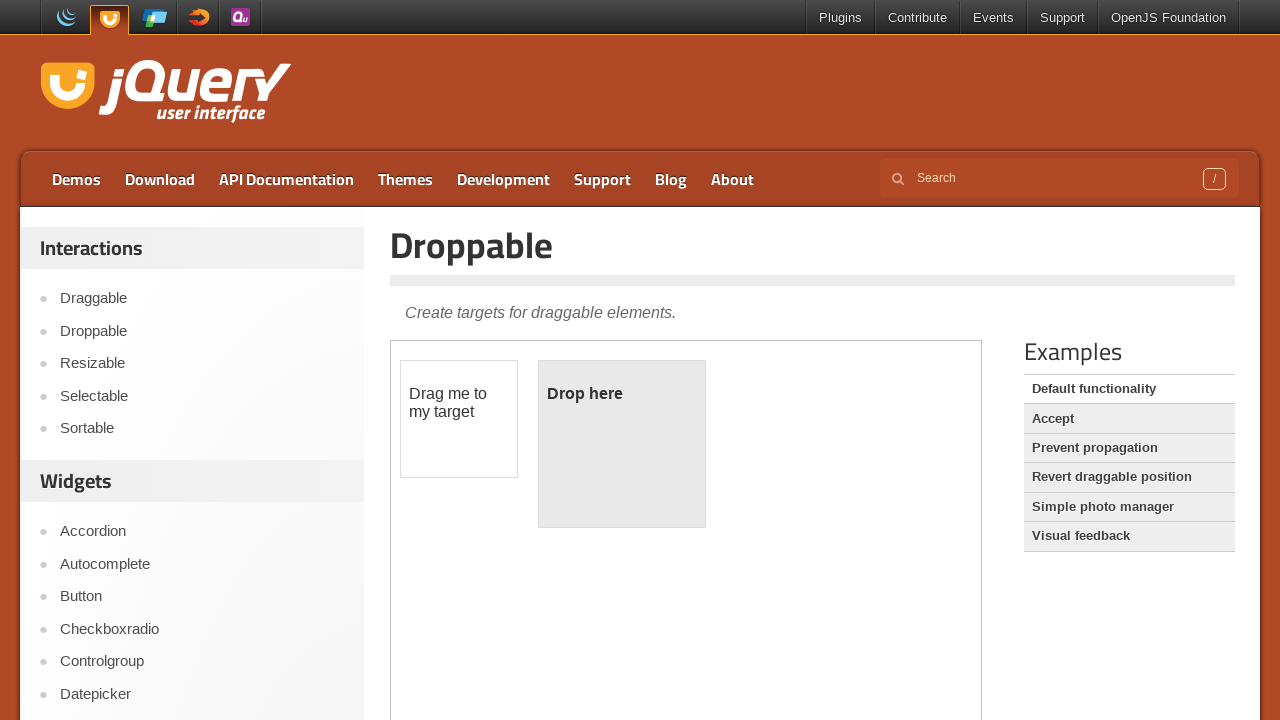

Located and switched to iframe containing draggable elements
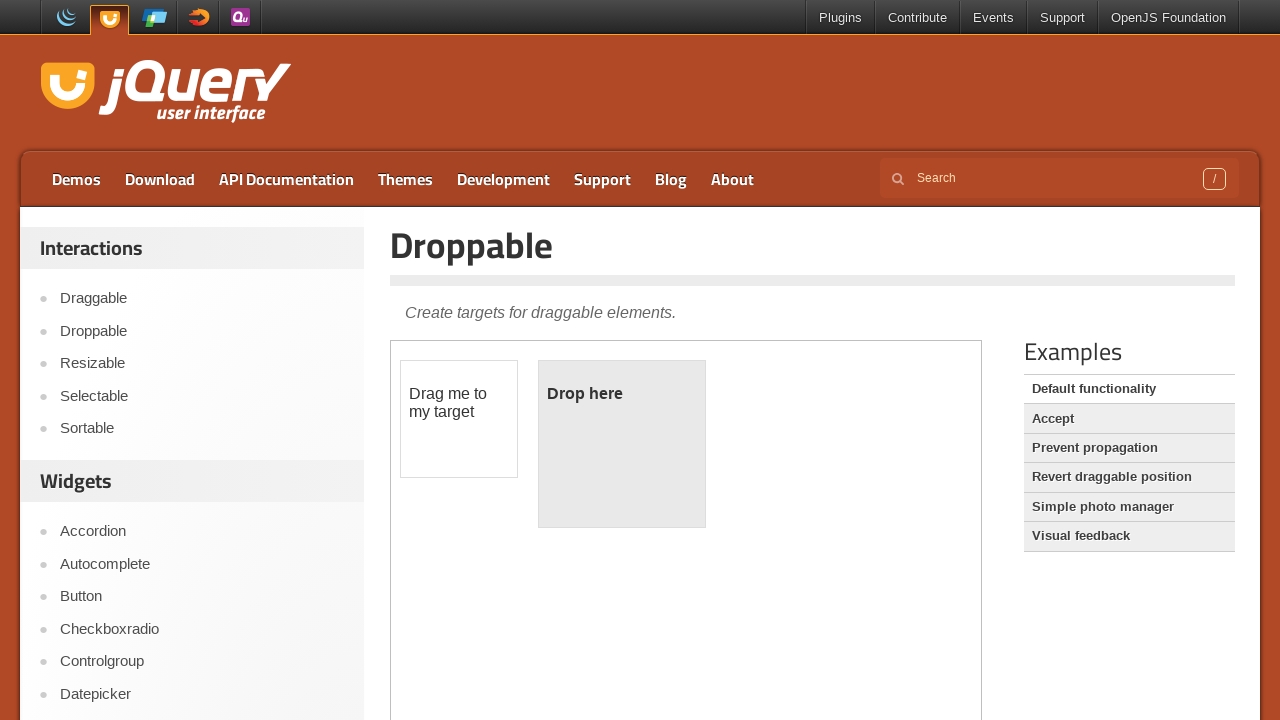

Located draggable source element and droppable target element
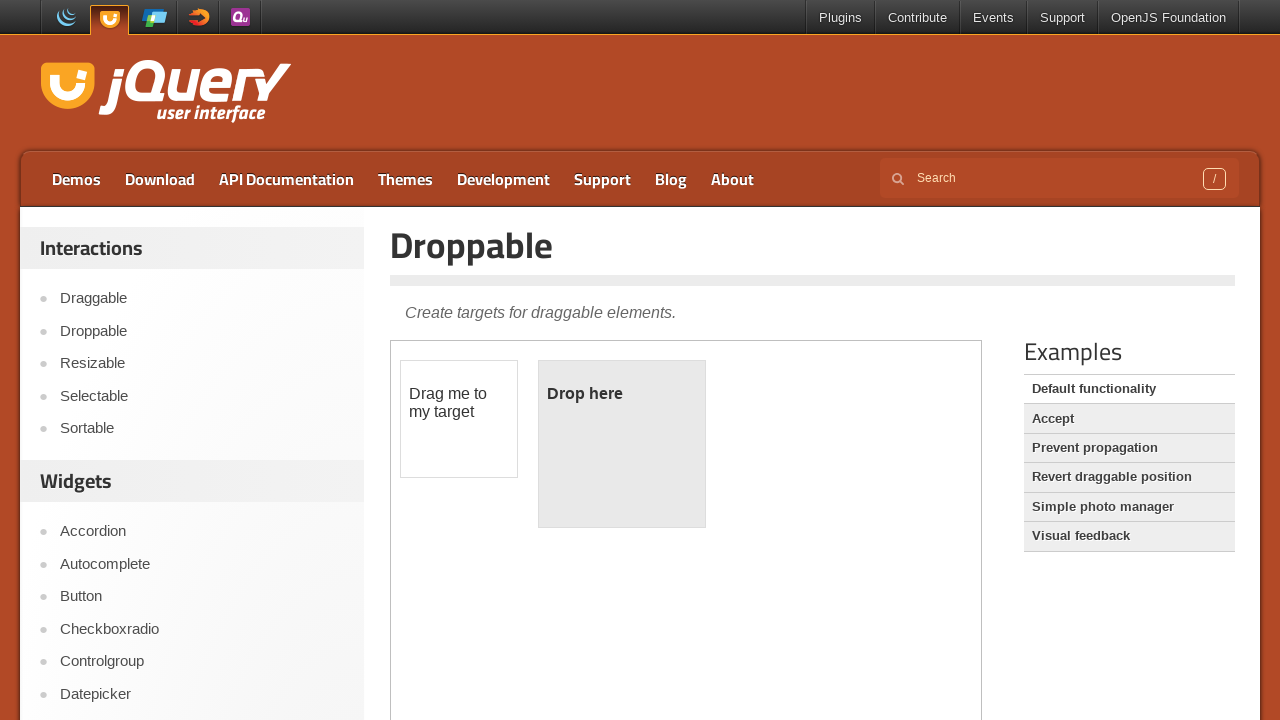

Dragged source element by offset (100px right, 100px down) at (501, 461)
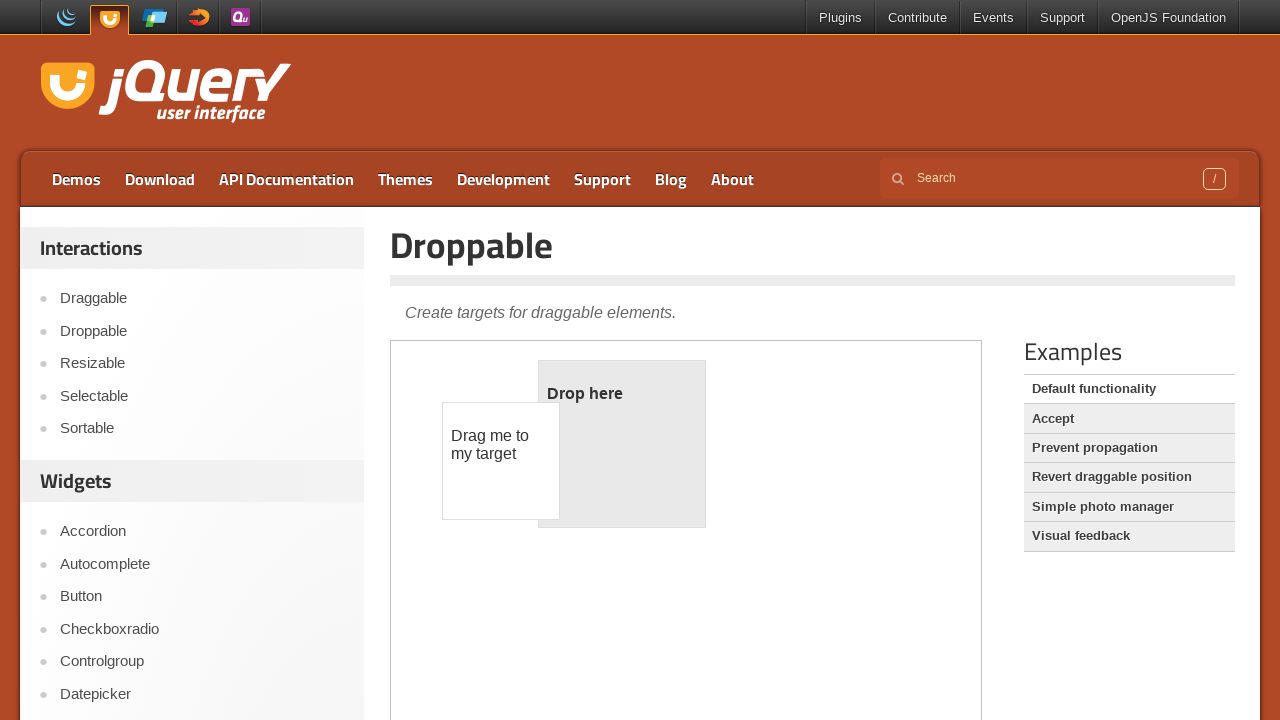

Waited 2 seconds for offset drag animation to complete
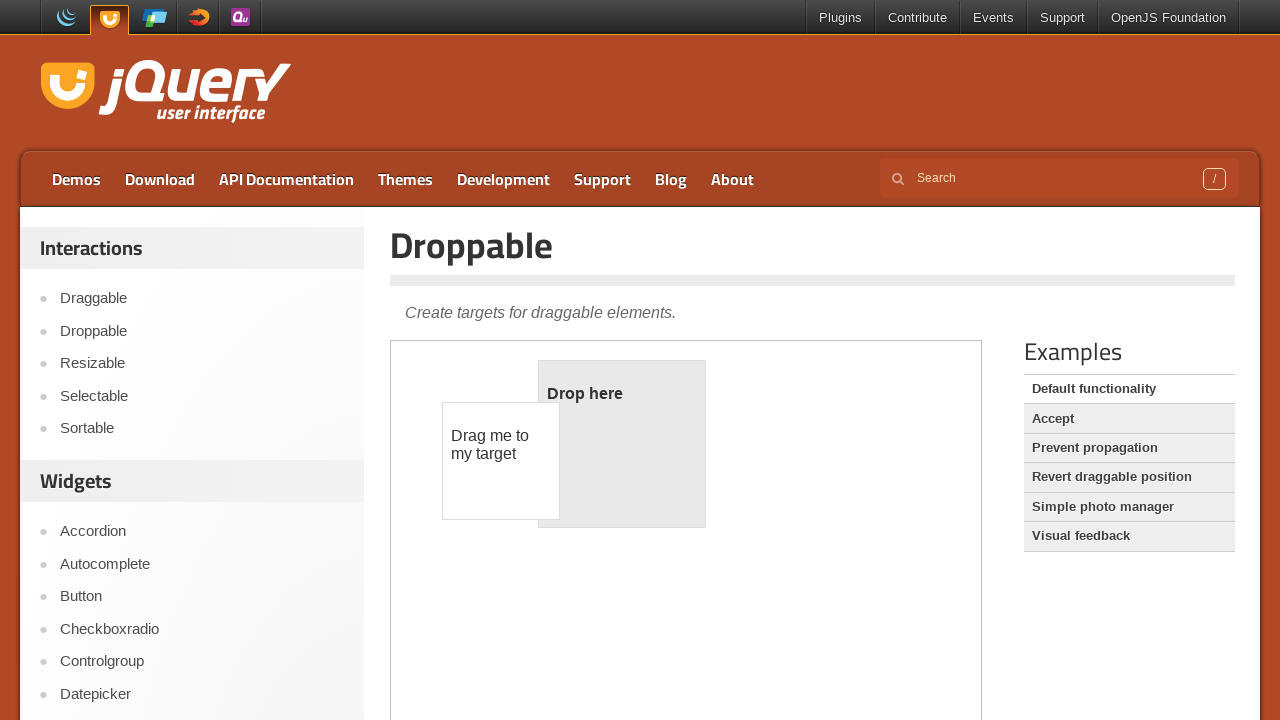

Dragged source element to target droppable element at (622, 444)
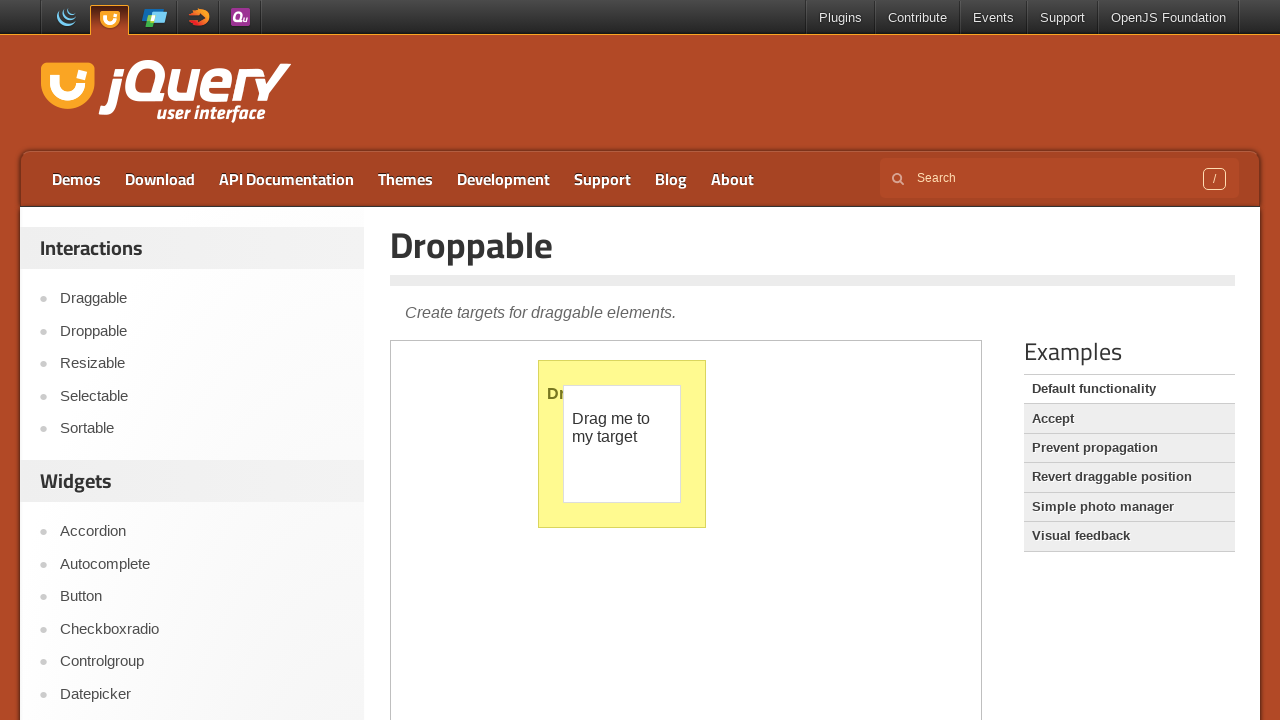

Waited 2 seconds for drag and drop to complete
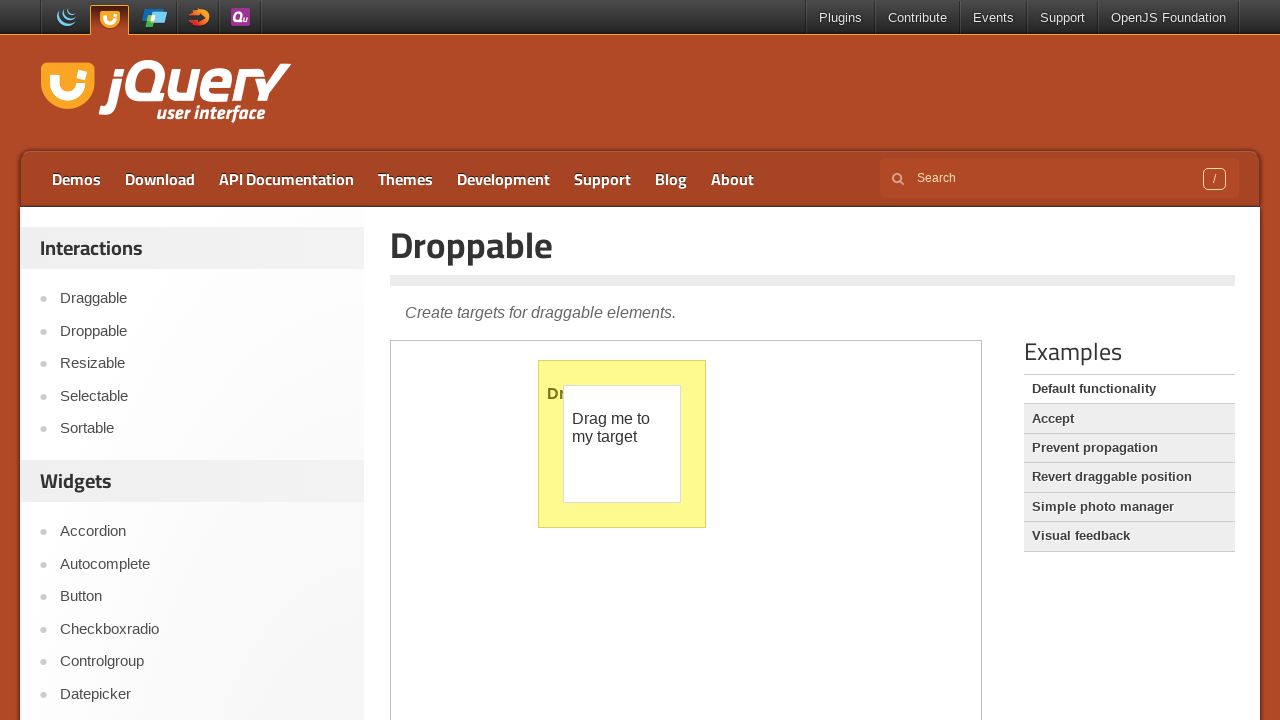

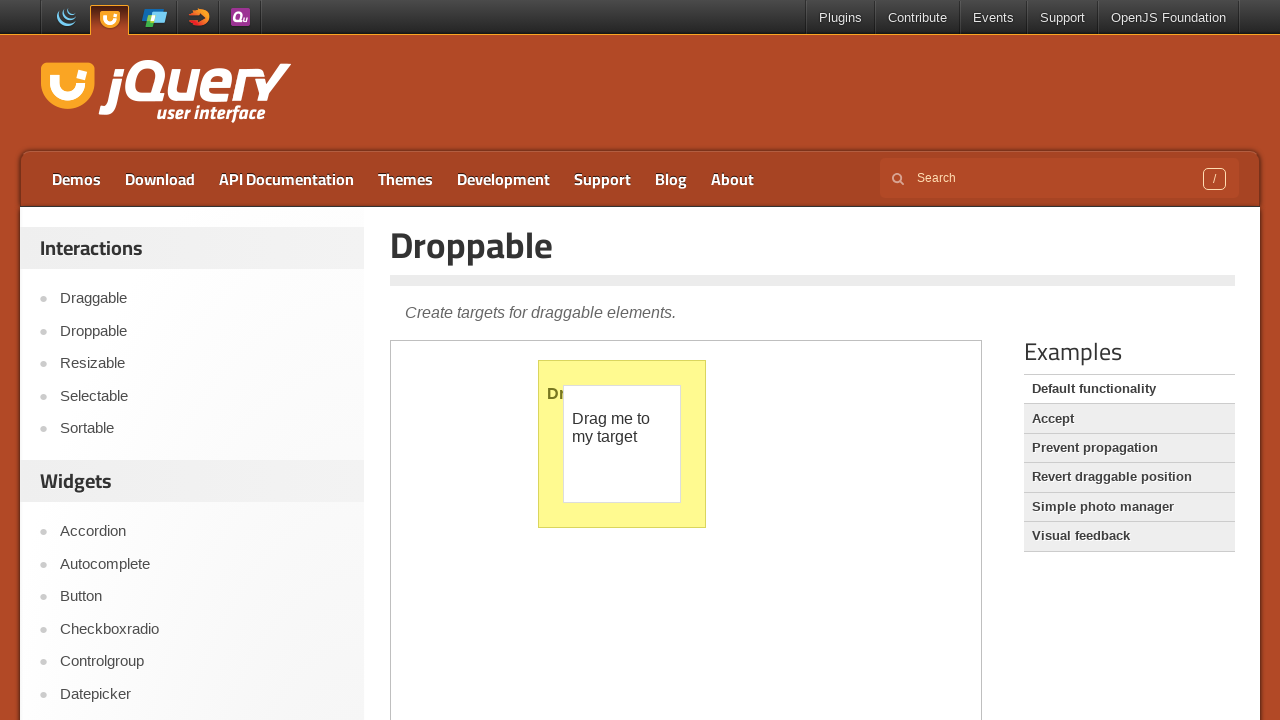